Tests that completed items are removed when clicking Clear completed button

Starting URL: https://demo.playwright.dev/todomvc

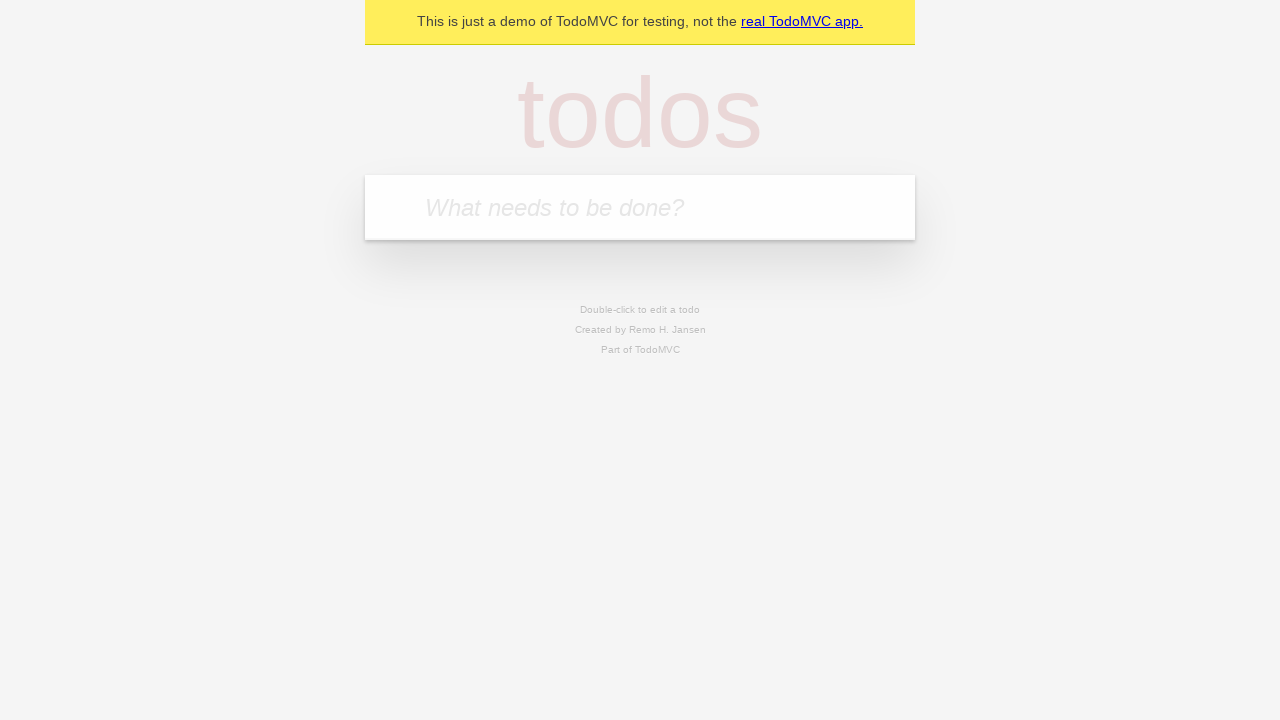

Filled todo input with 'buy some cheese' on internal:attr=[placeholder="What needs to be done?"i]
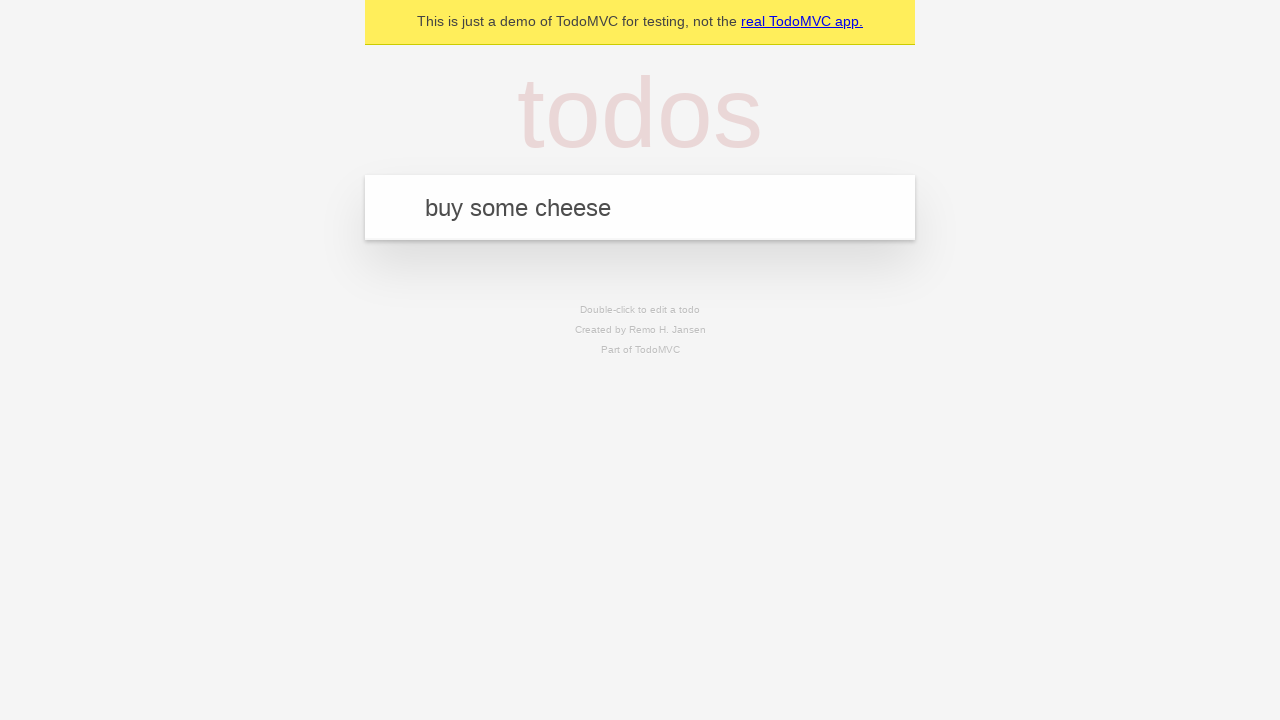

Pressed Enter to create first todo item on internal:attr=[placeholder="What needs to be done?"i]
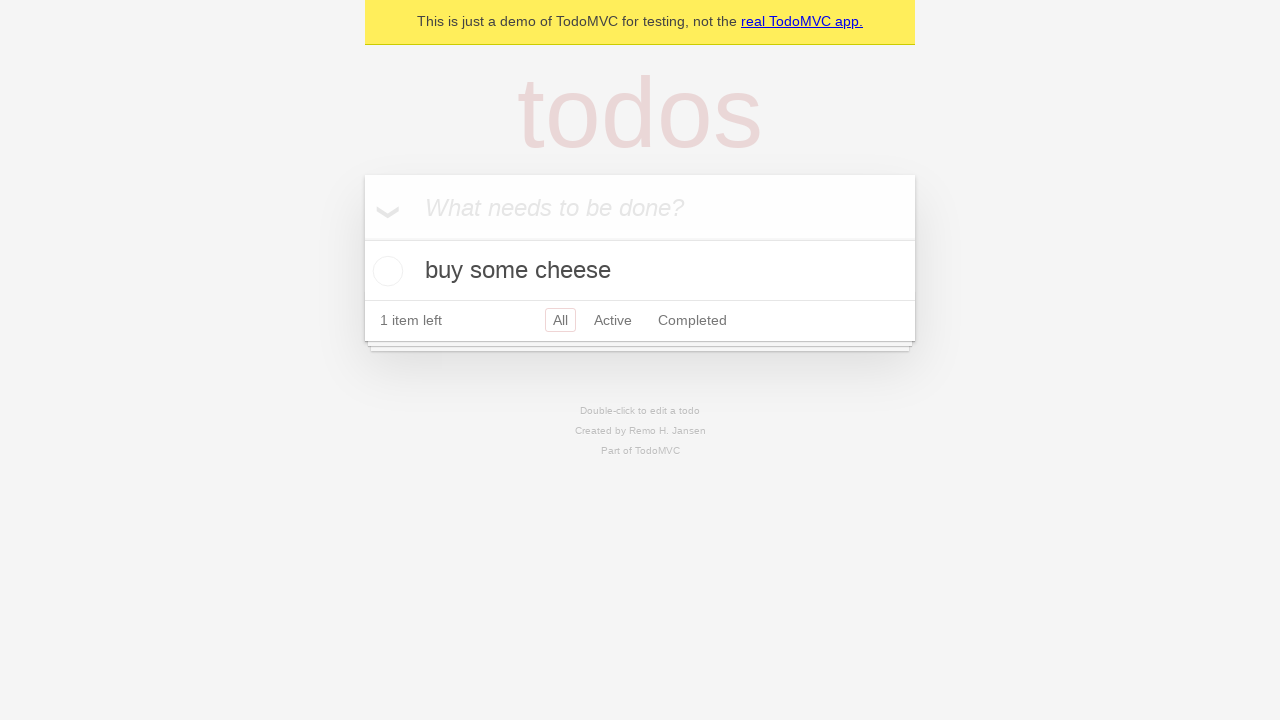

Filled todo input with 'feed the cat' on internal:attr=[placeholder="What needs to be done?"i]
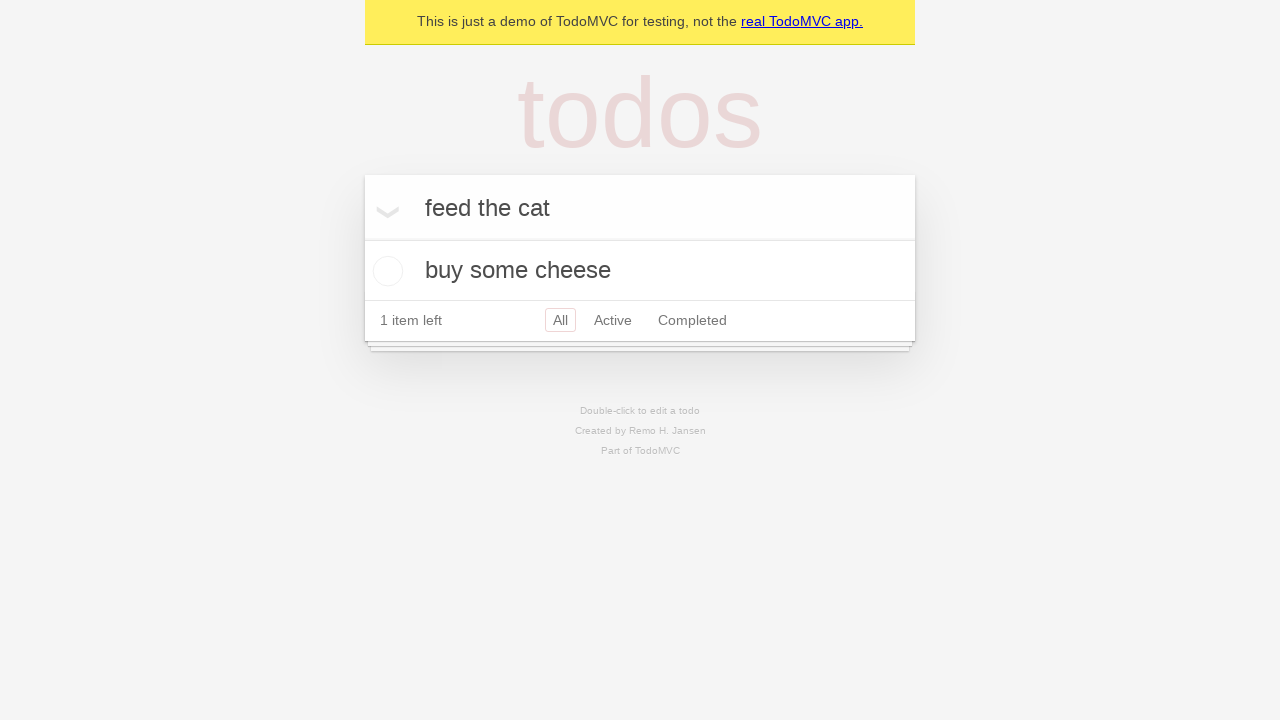

Pressed Enter to create second todo item on internal:attr=[placeholder="What needs to be done?"i]
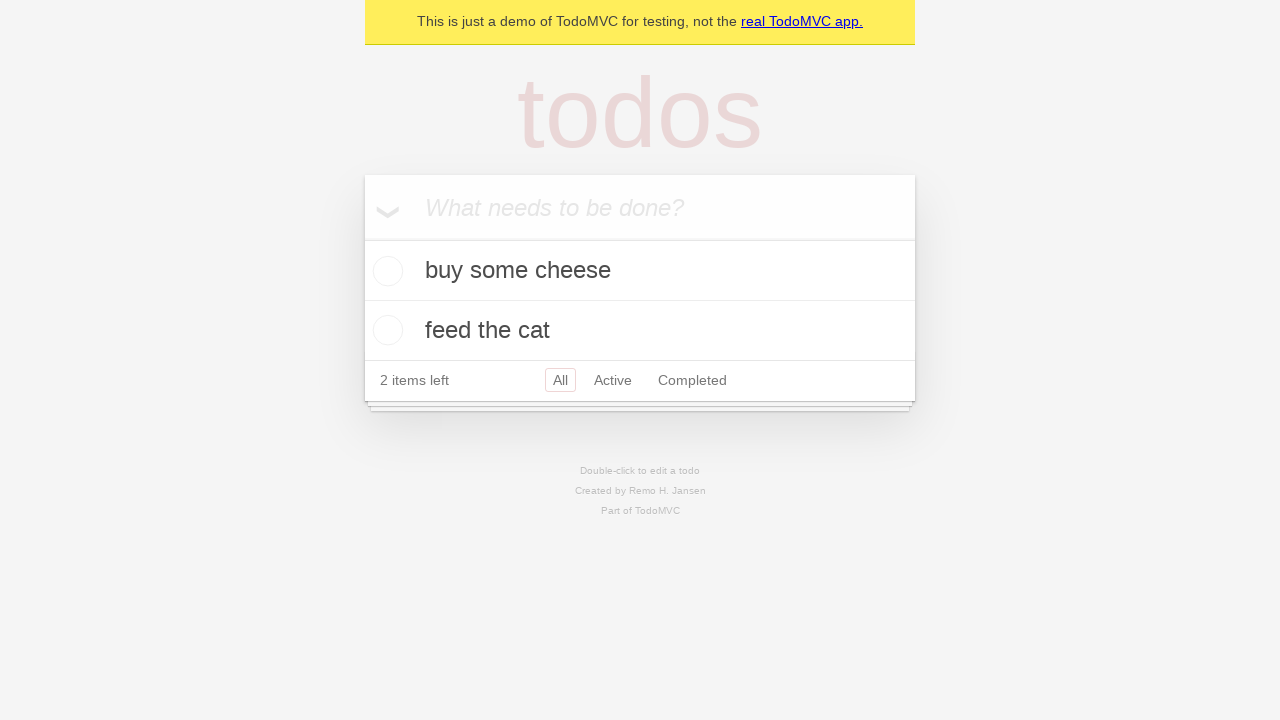

Filled todo input with 'book a doctors appointment' on internal:attr=[placeholder="What needs to be done?"i]
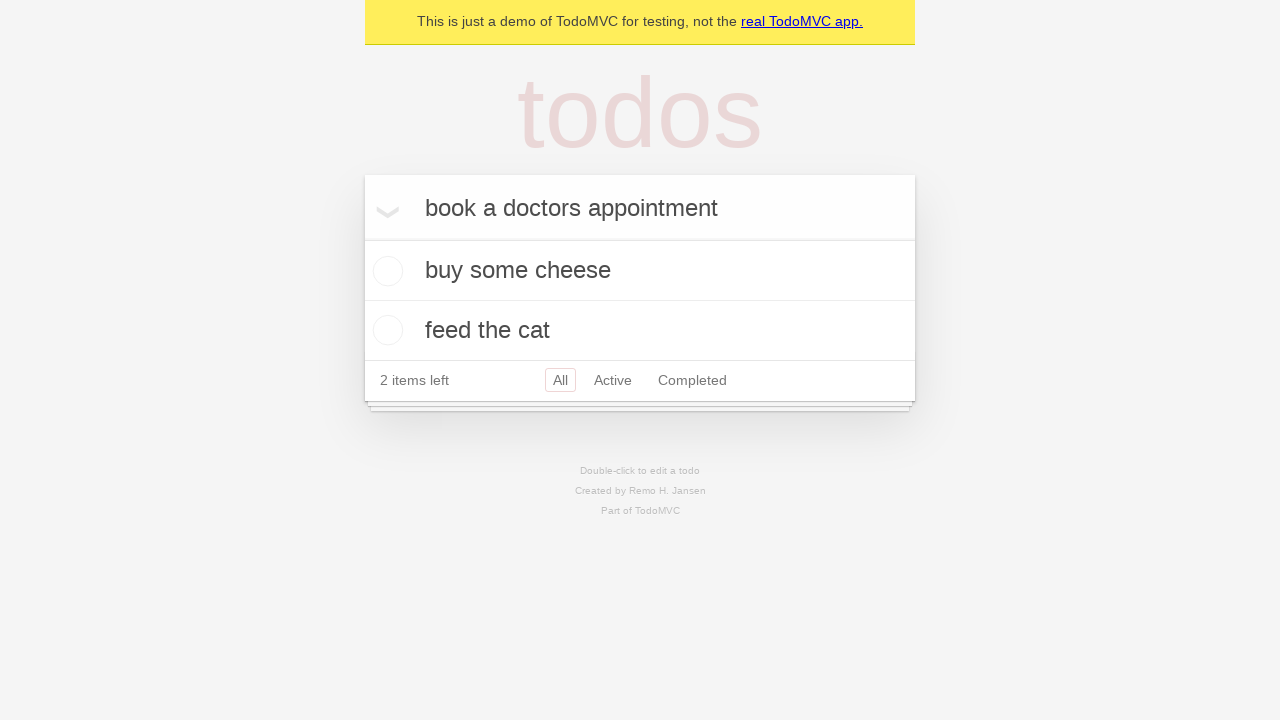

Pressed Enter to create third todo item on internal:attr=[placeholder="What needs to be done?"i]
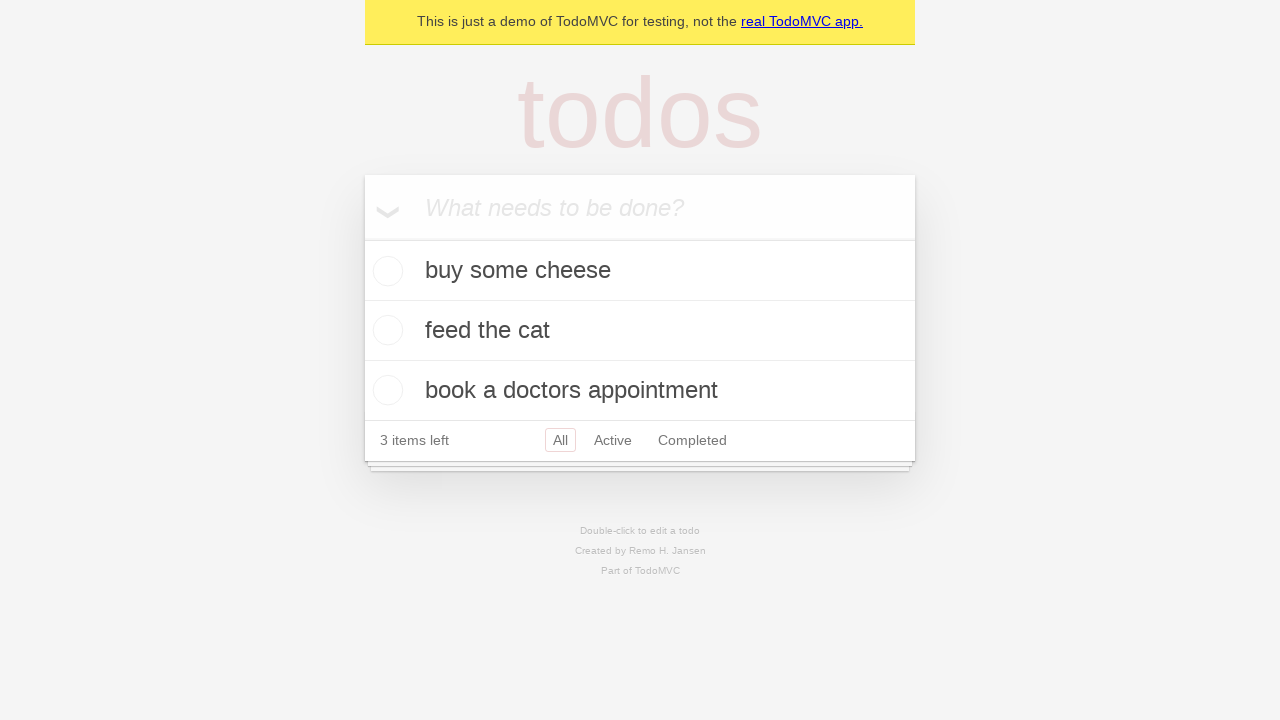

Checked the second todo item (feed the cat) at (385, 330) on internal:testid=[data-testid="todo-item"s] >> nth=1 >> internal:role=checkbox
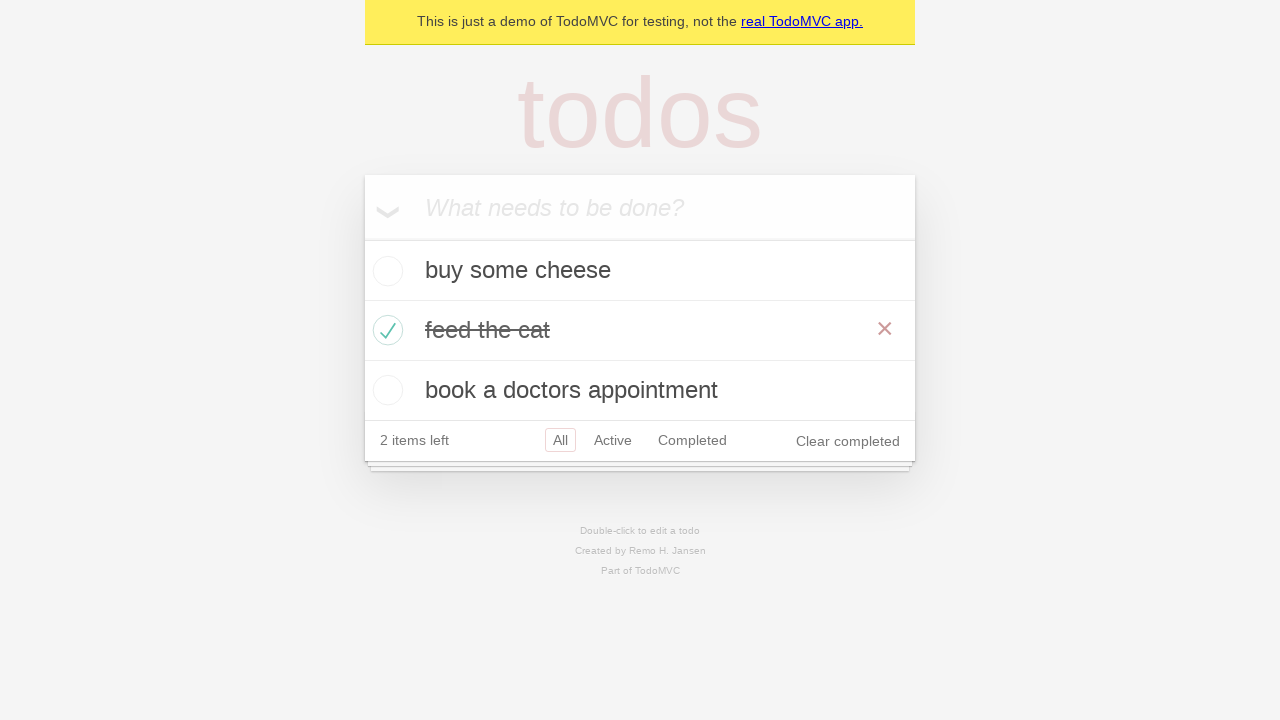

Clicked 'Clear completed' button to remove completed items at (848, 441) on internal:role=button[name="Clear completed"i]
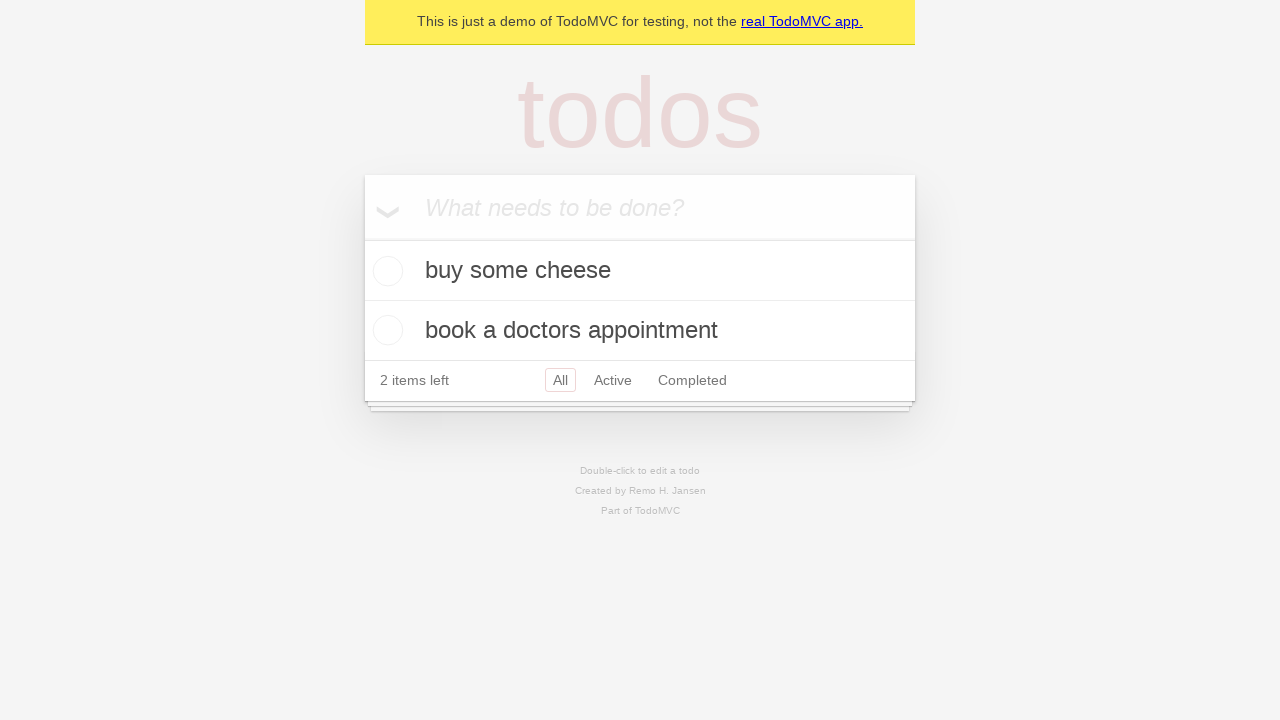

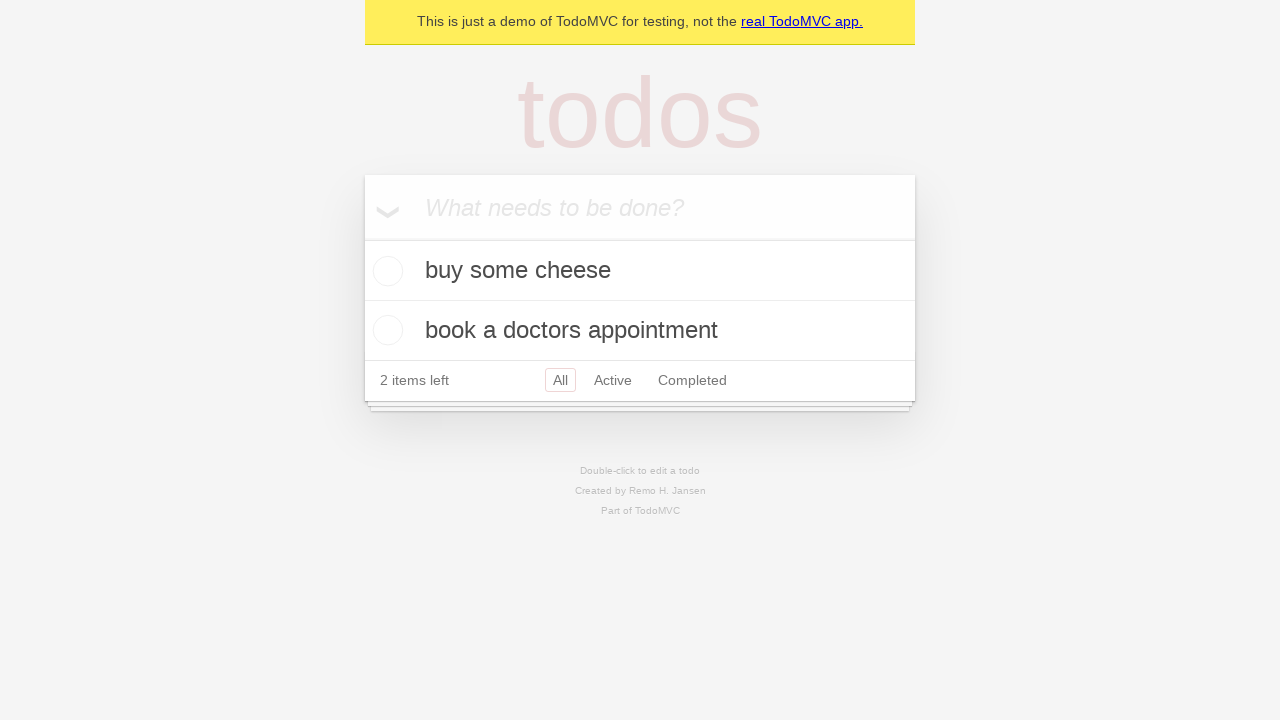